Tests handling of a simple JavaScript alert popup by clicking a button to trigger the alert and then accepting it

Starting URL: https://demoqa.com/alerts

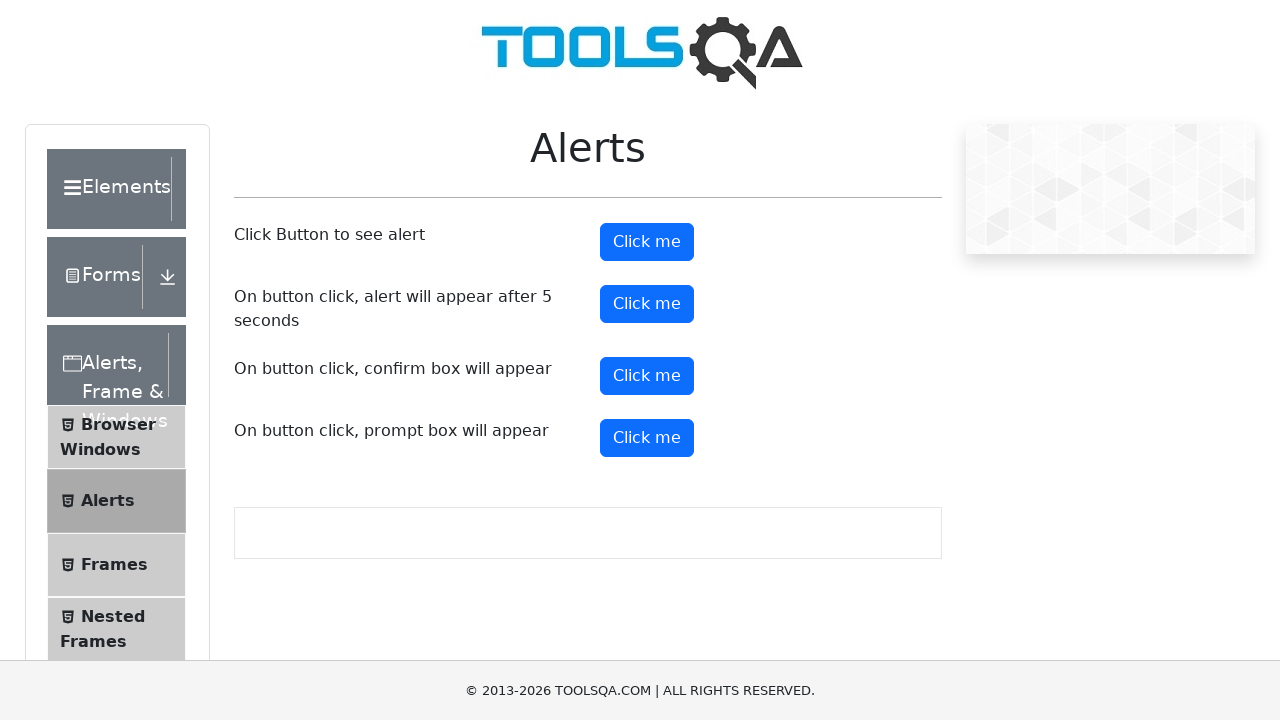

Clicked alert button to trigger JavaScript alert popup at (647, 242) on #alertButton
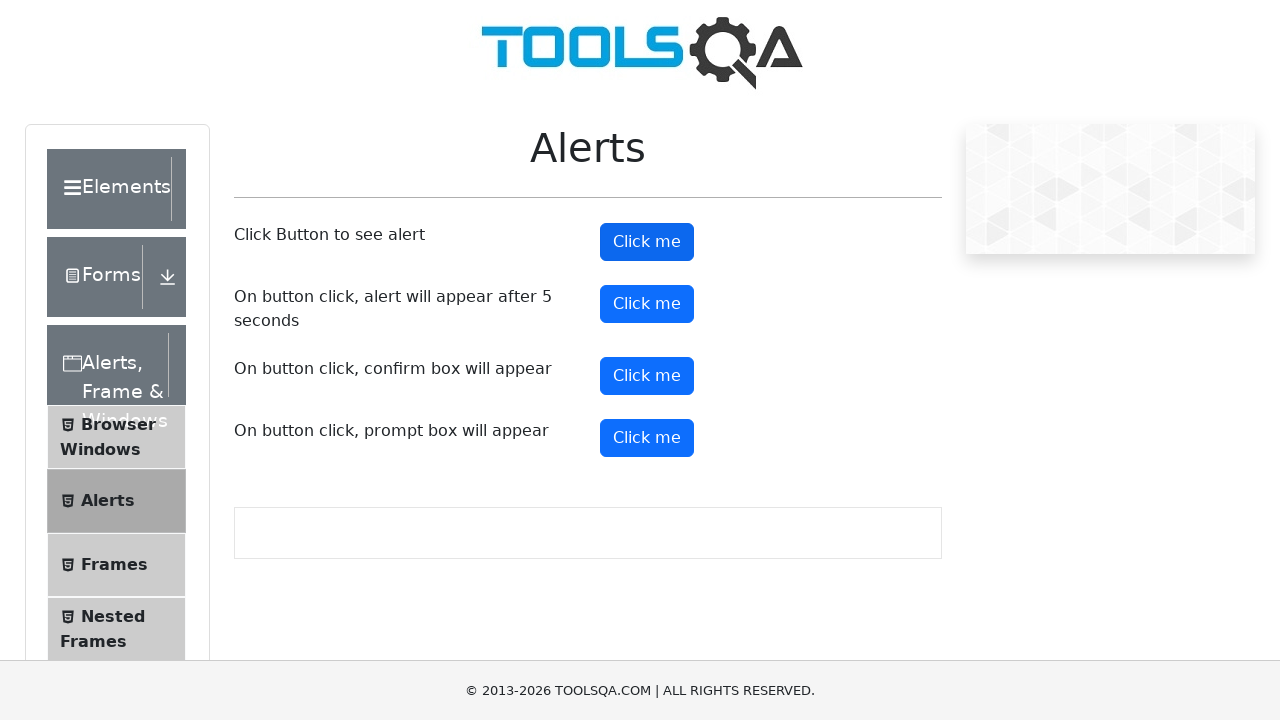

Set up dialog handler to accept alert
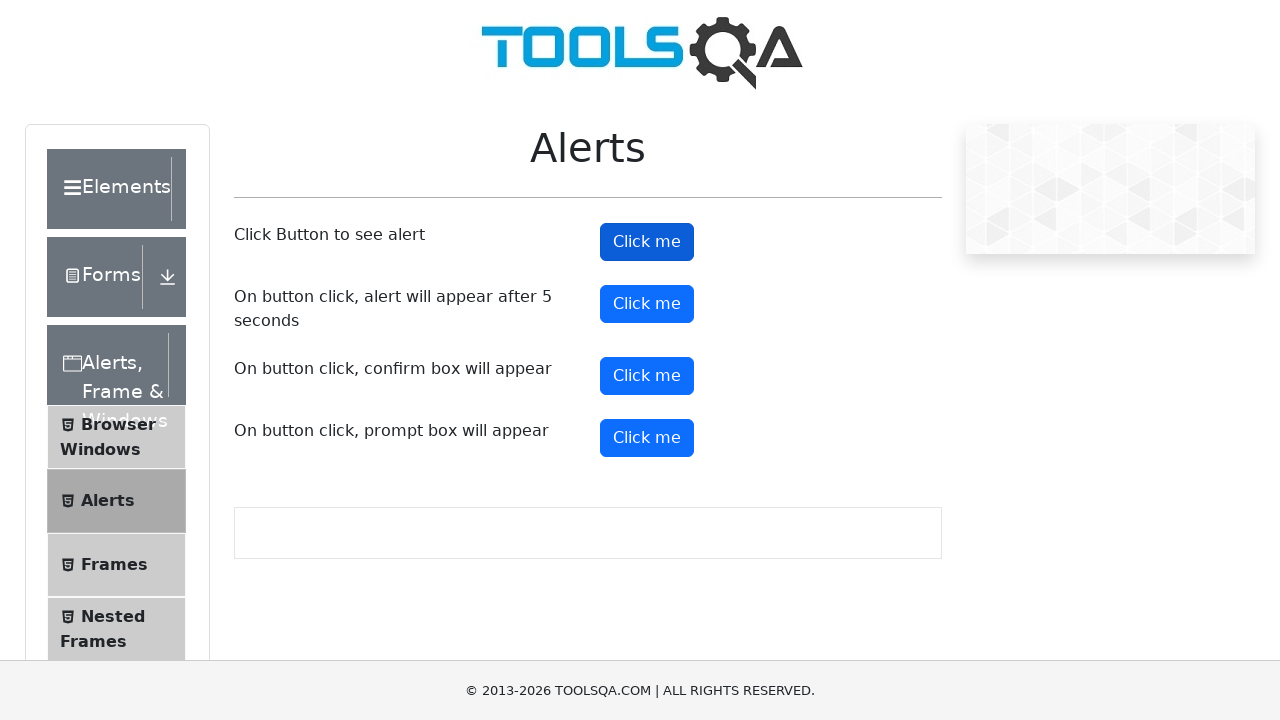

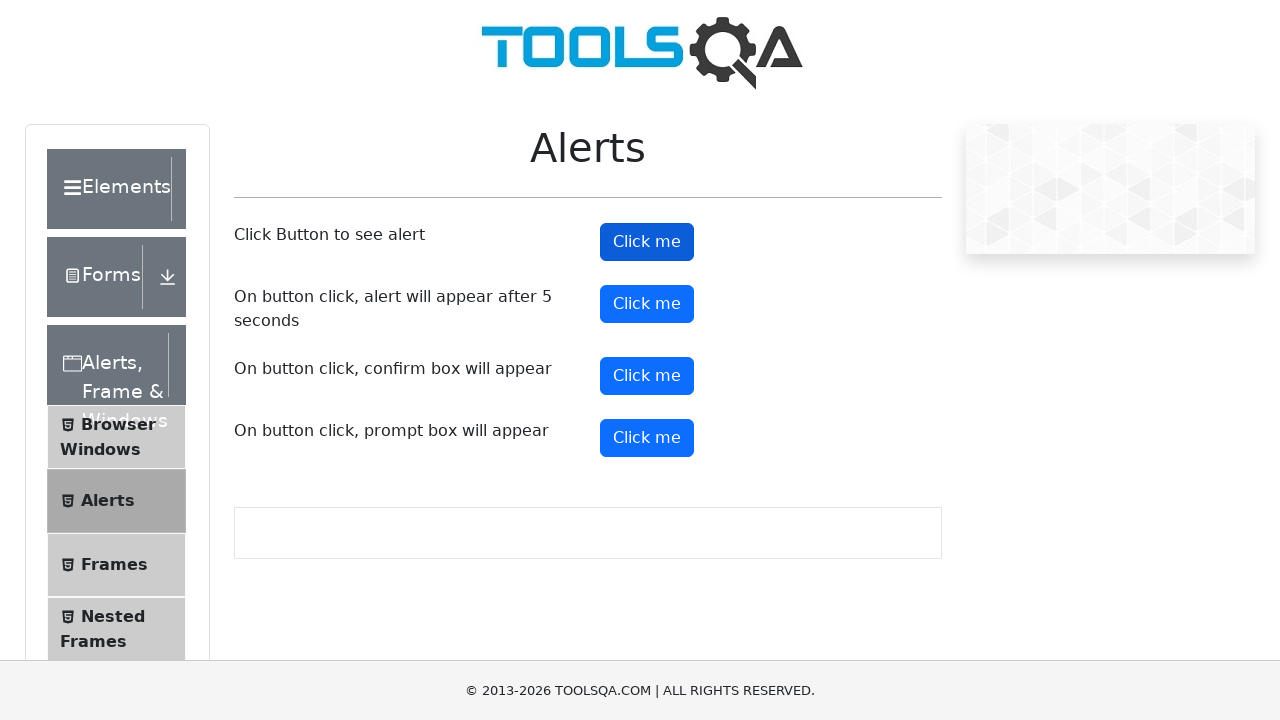